Tests checkbox interactions by clicking the first checkbox and conditionally unchecking the second checkbox if it's already selected

Starting URL: https://the-internet.herokuapp.com/checkboxes

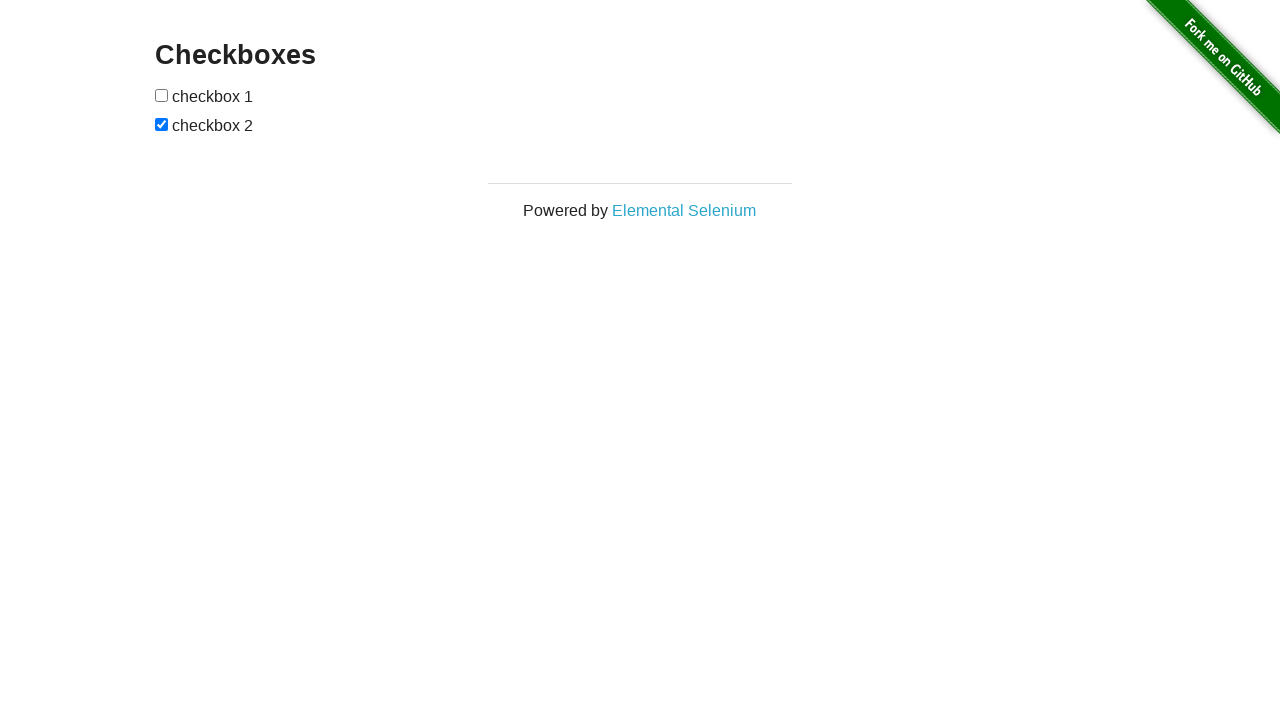

Clicked the first checkbox at (162, 95) on xpath=//*[@id="checkboxes"]/input[1]
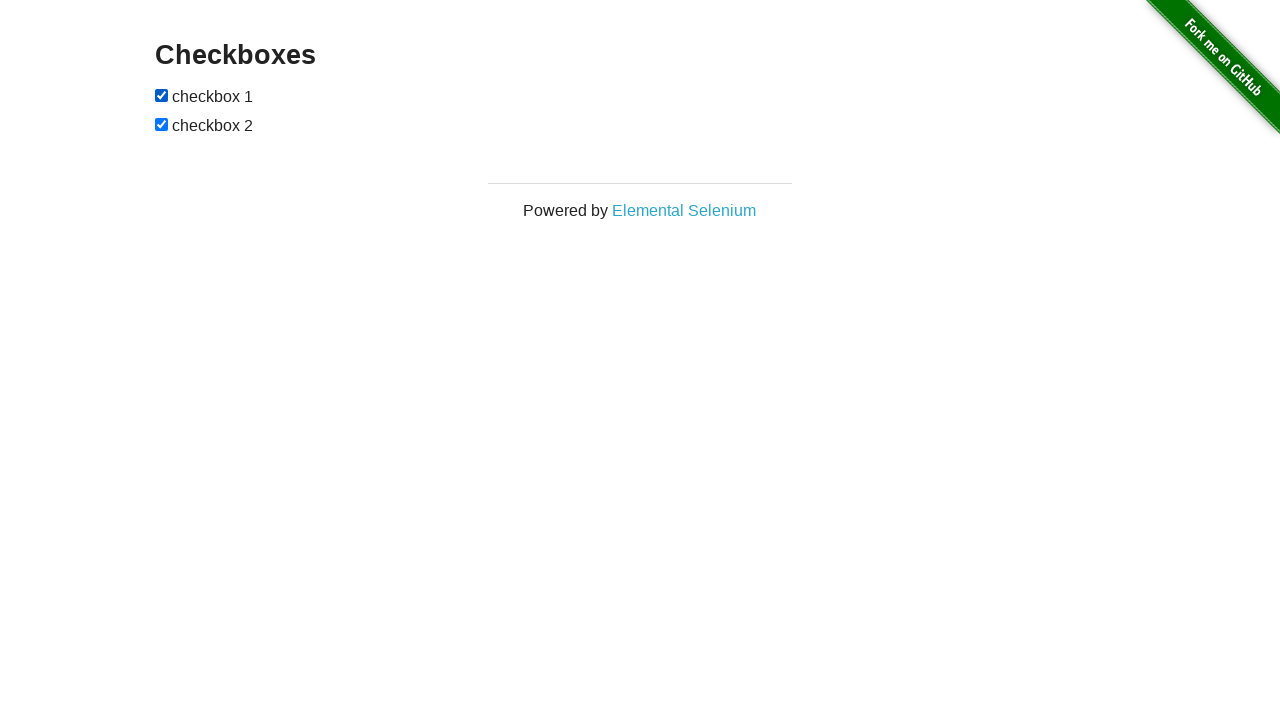

Located the second checkbox element
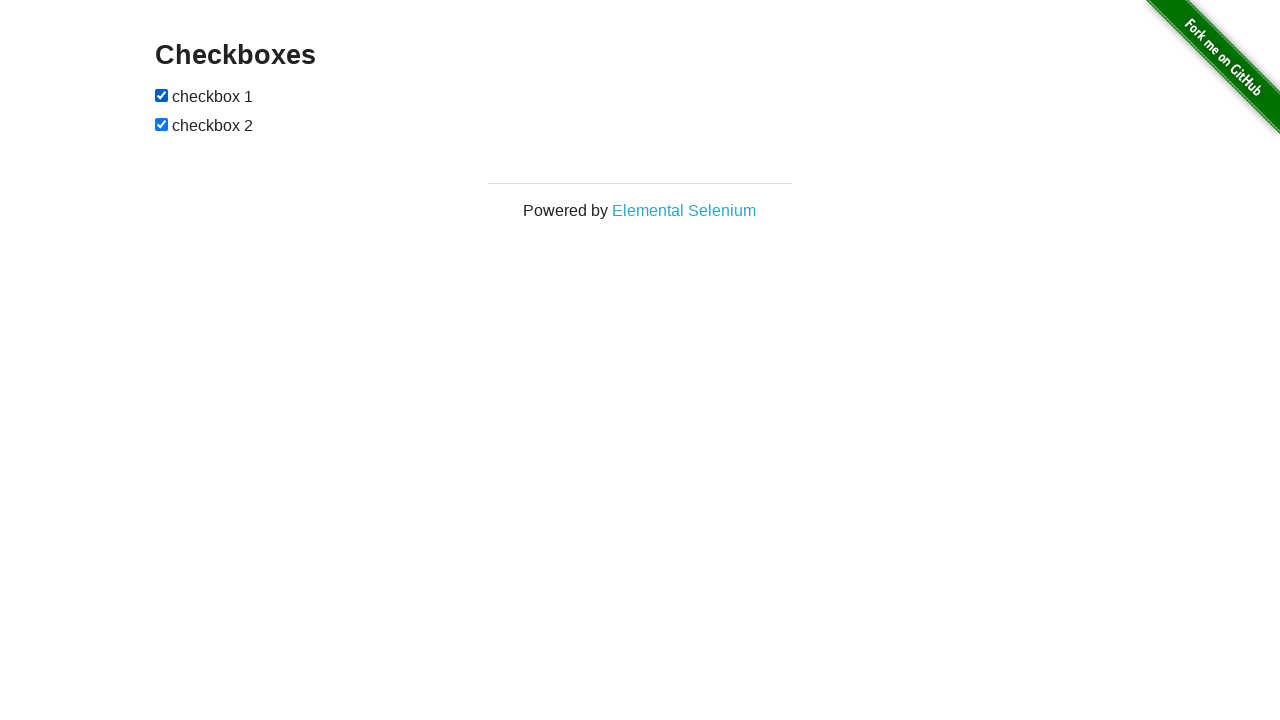

Second checkbox is checked, proceeding to uncheck it
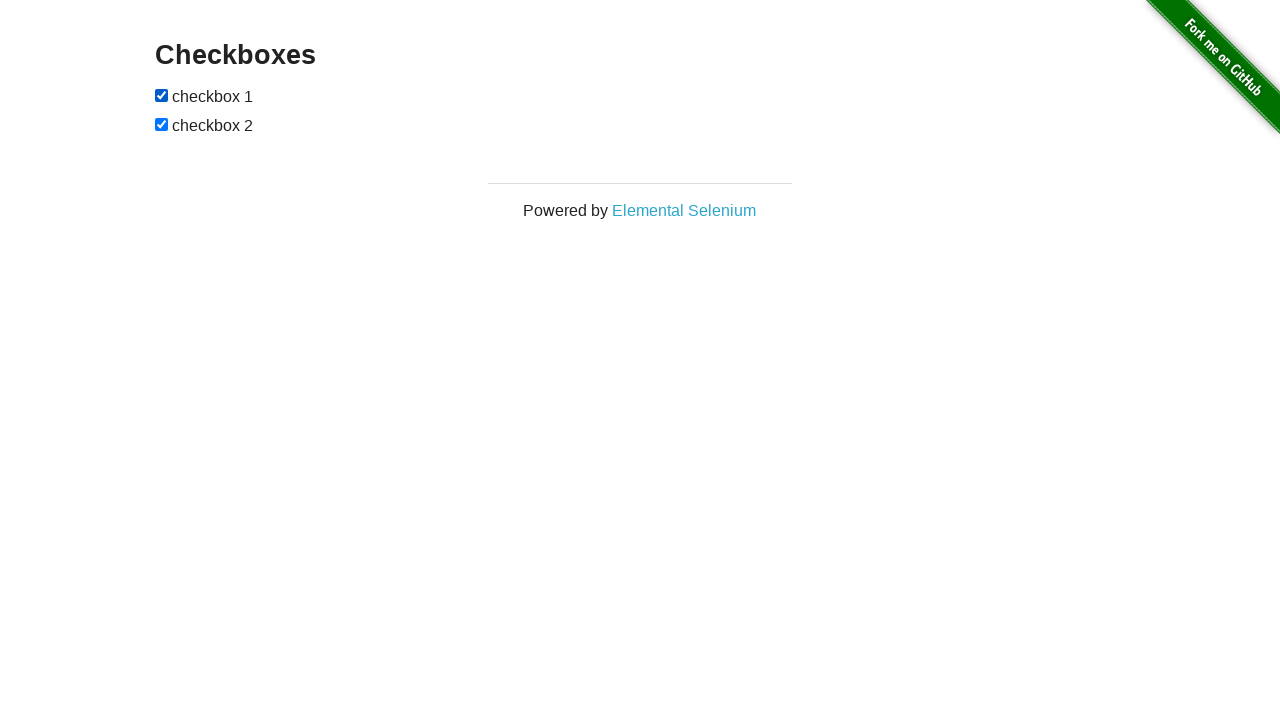

Unchecked the second checkbox at (162, 124) on xpath=//*[@id="checkboxes"]/input[2]
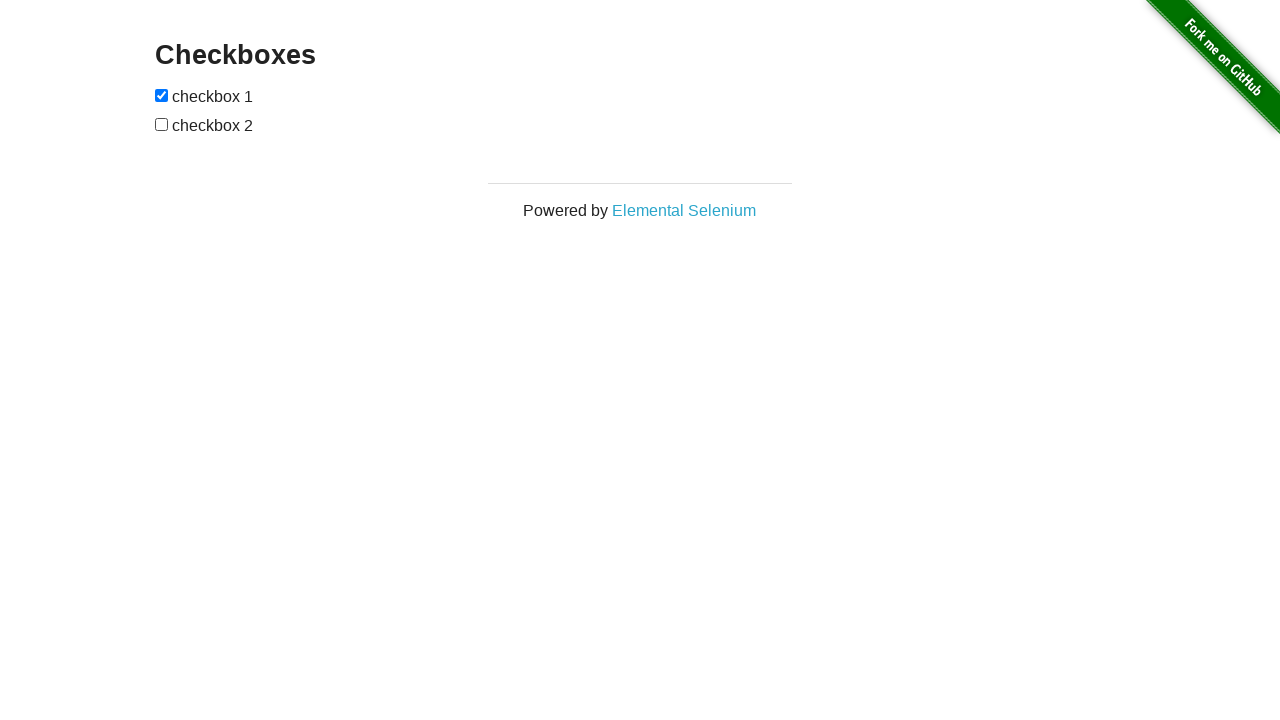

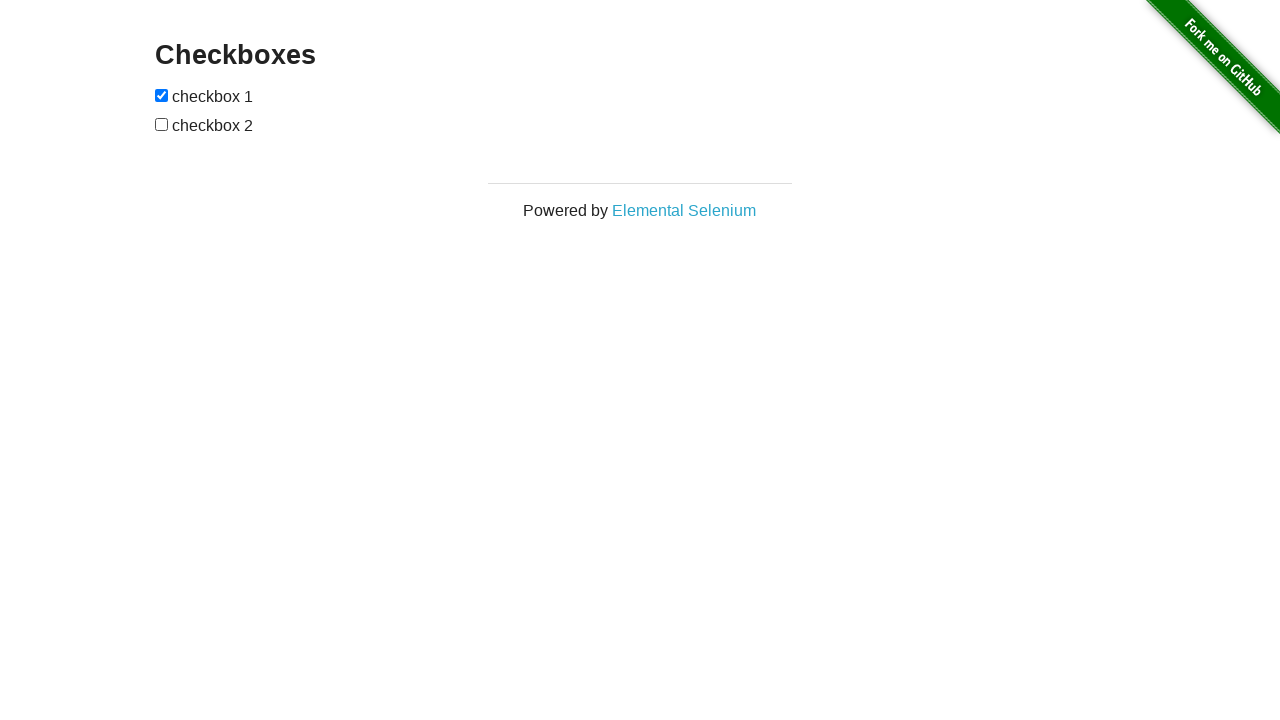